Tests context menu functionality by verifying the page title, performing a double-click on a target element, then right-clicking to open a context menu and verifying it appears.

Starting URL: https://swisnl.github.io/jQuery-contextMenu/demo.html

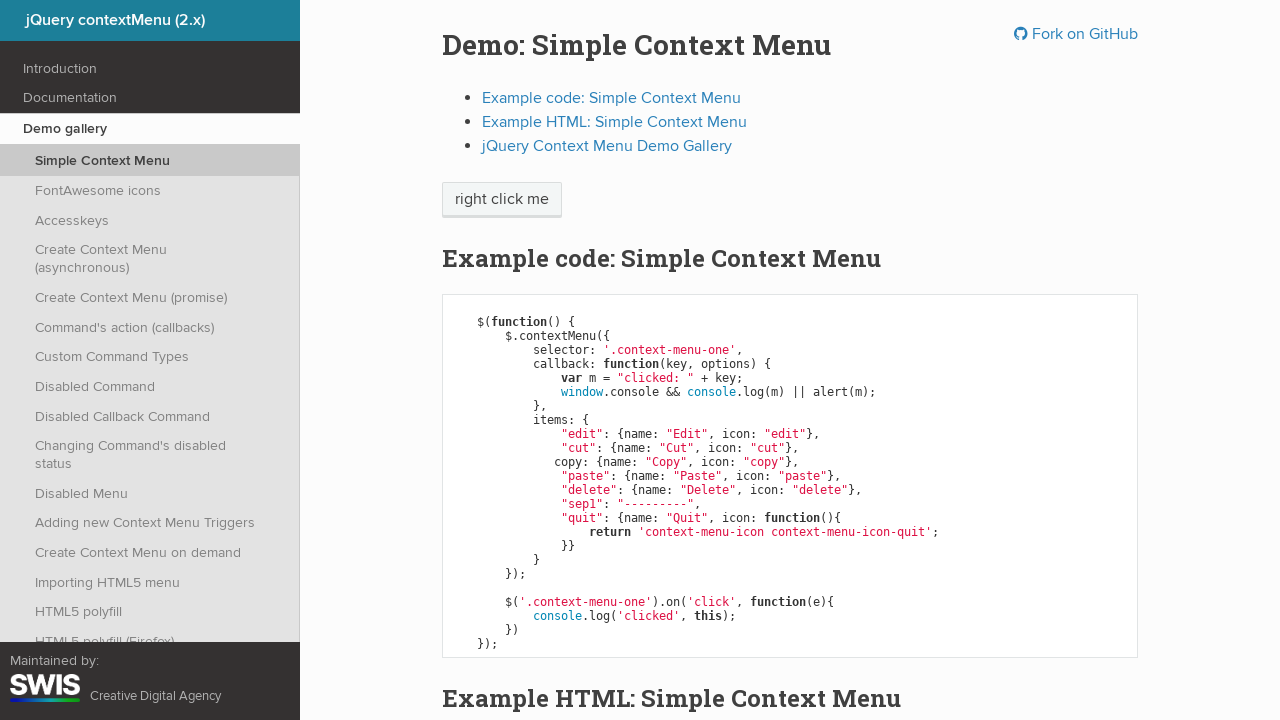

Verified page title contains 'jQuery contextMenu'
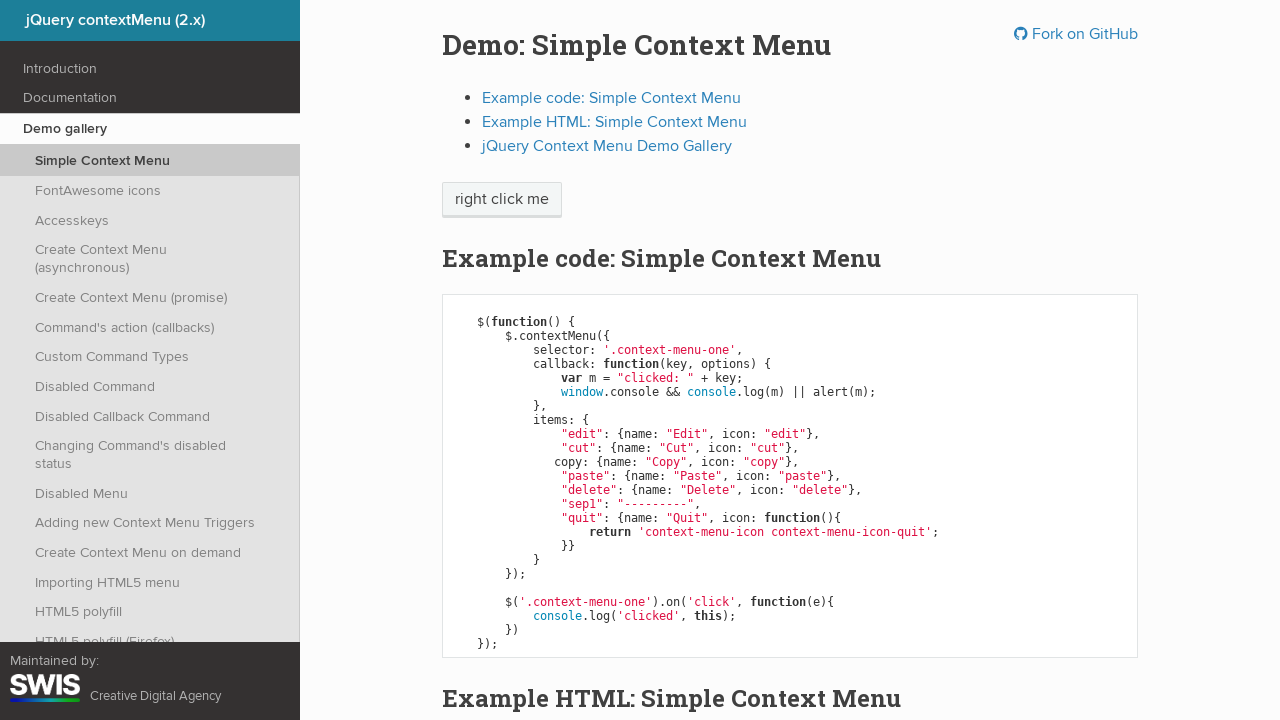

Located target element 'right click me'
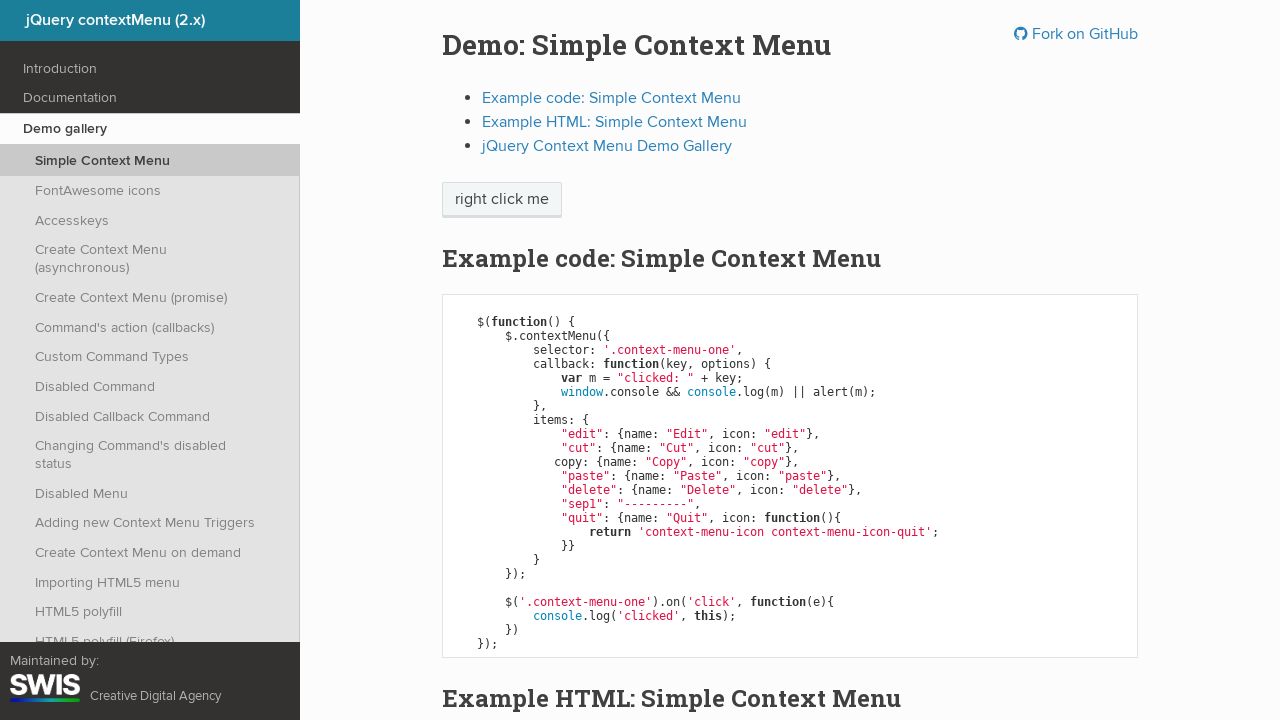

Double-clicked on target element at (502, 200) on xpath=//span[text()='right click me']
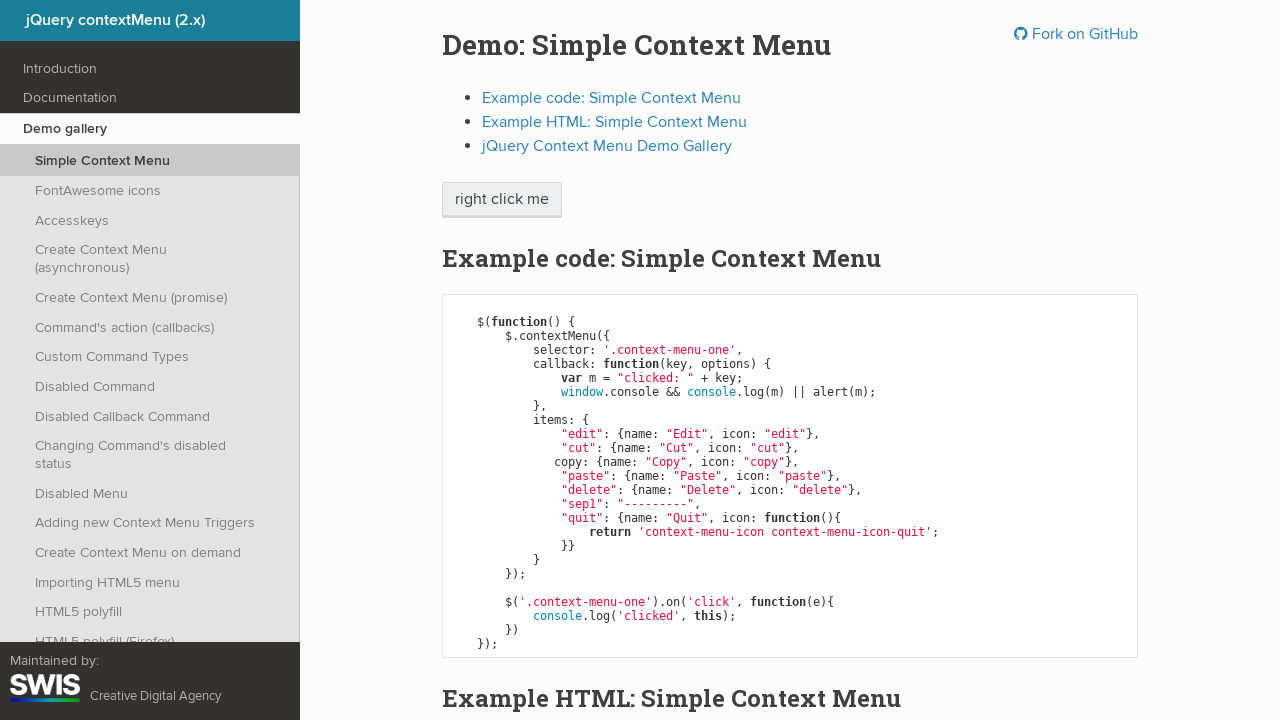

Right-clicked on target element to open context menu at (502, 200) on xpath=//span[text()='right click me']
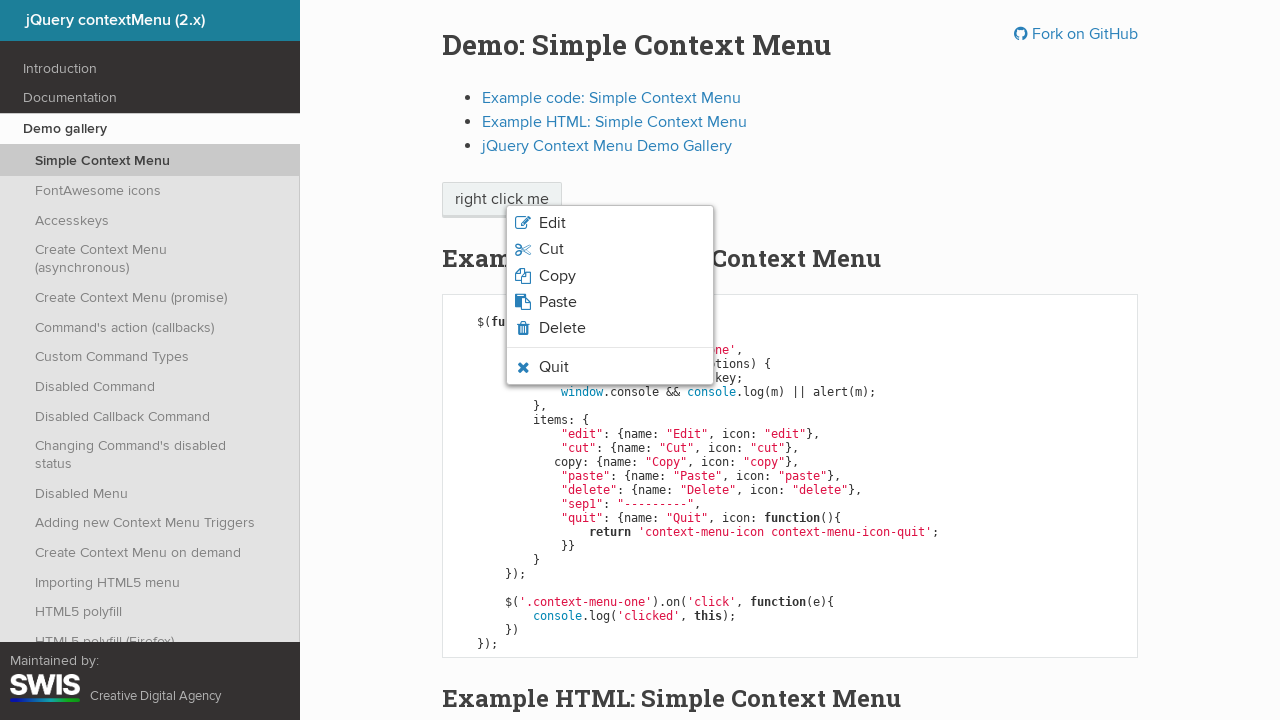

Context menu became visible
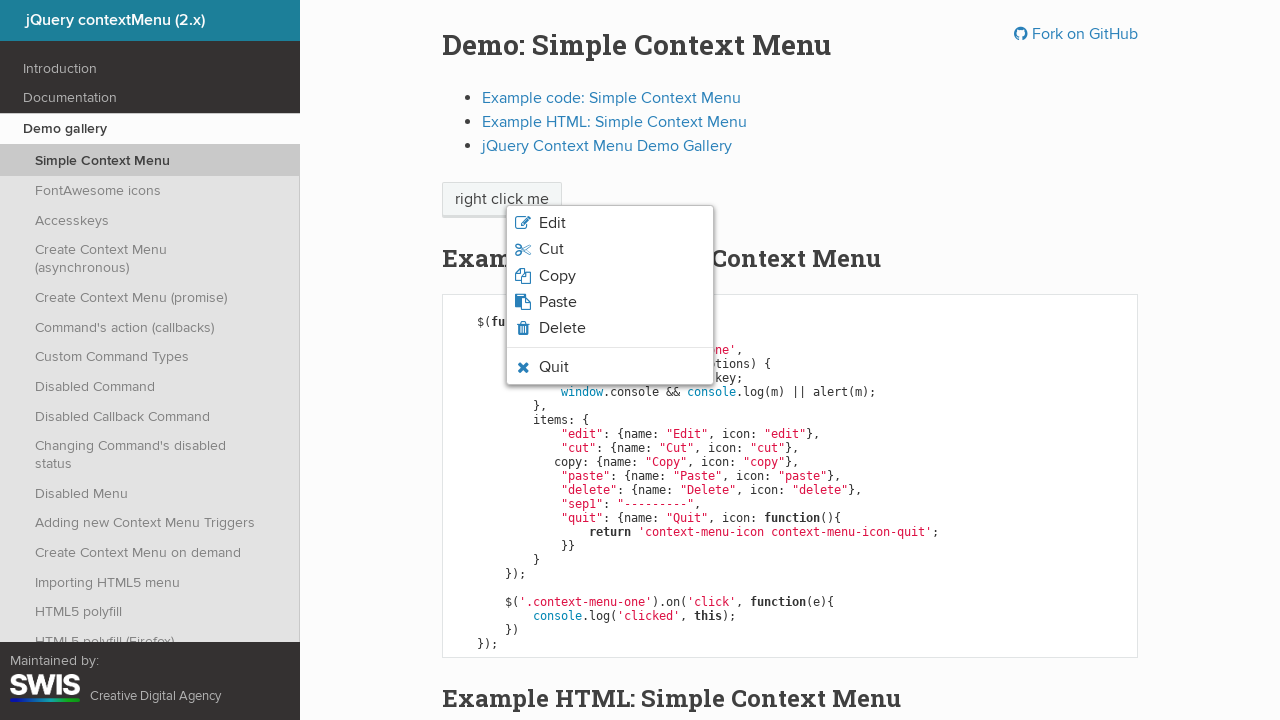

Verified context menu is visible
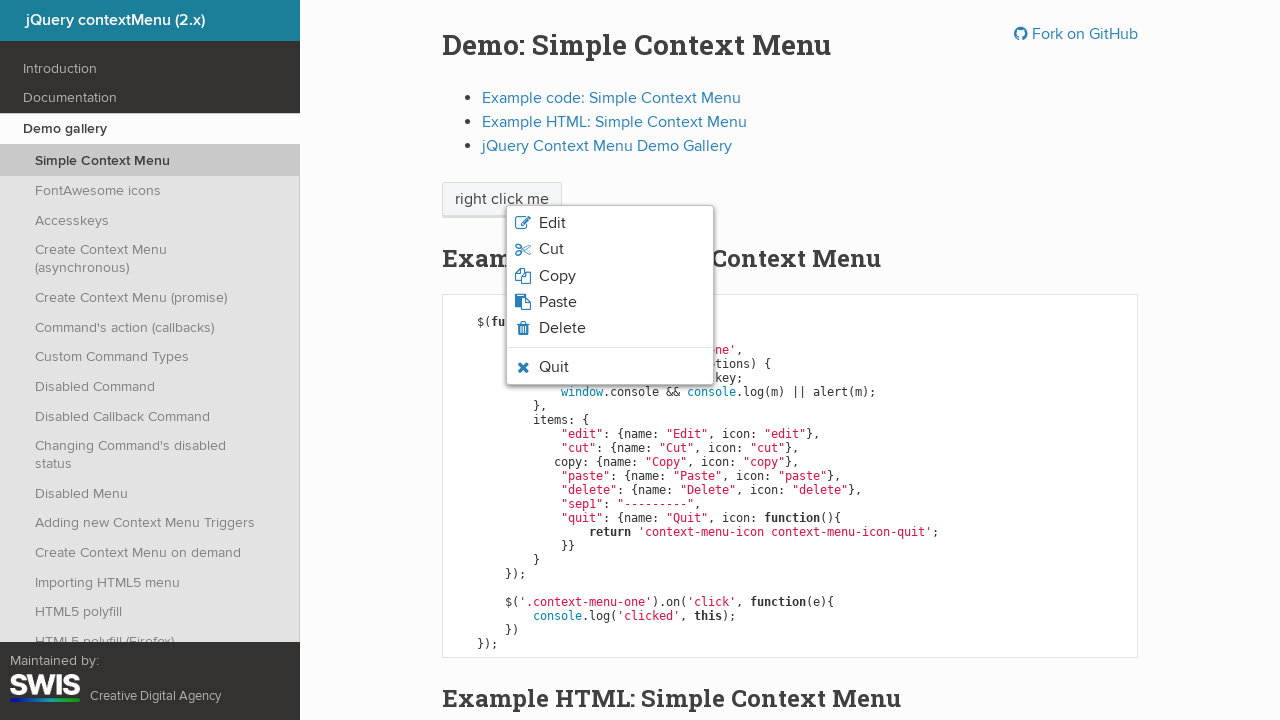

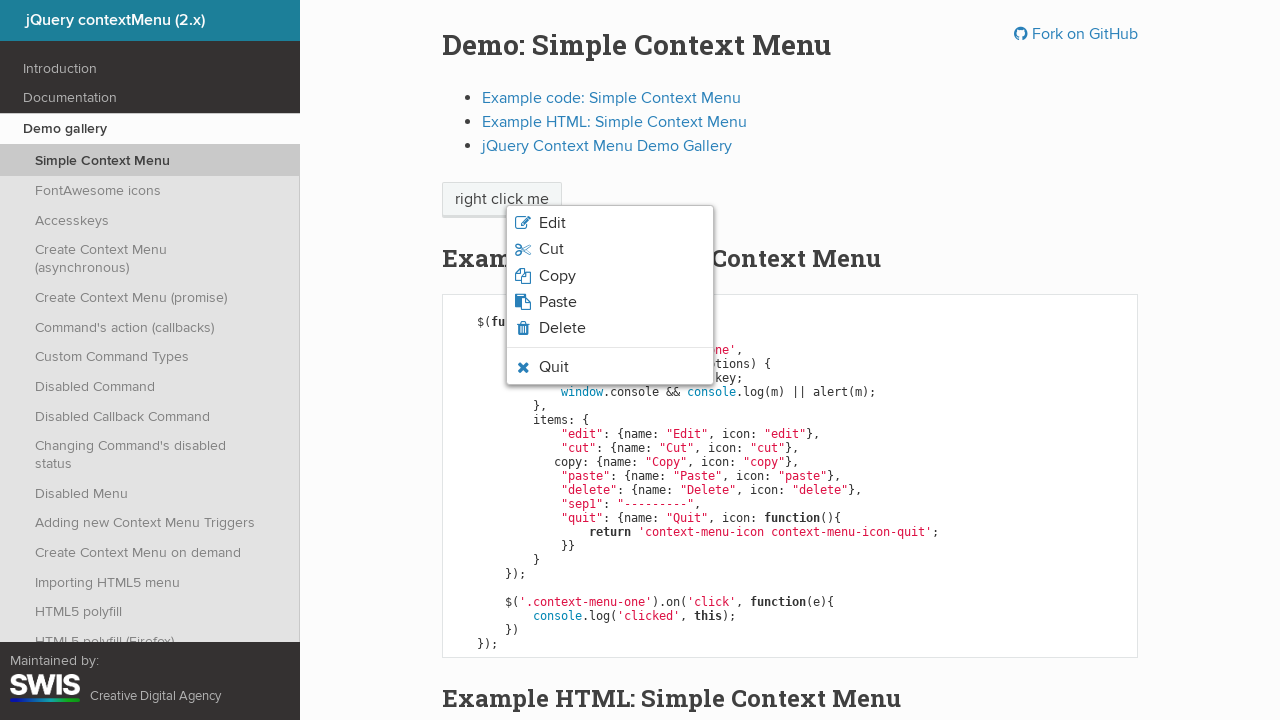